Tests the user registration form on ParaBank by filling out all required fields including personal information, address, and account credentials, then submitting the form.

Starting URL: https://parabank.parasoft.com/parabank/register.htm

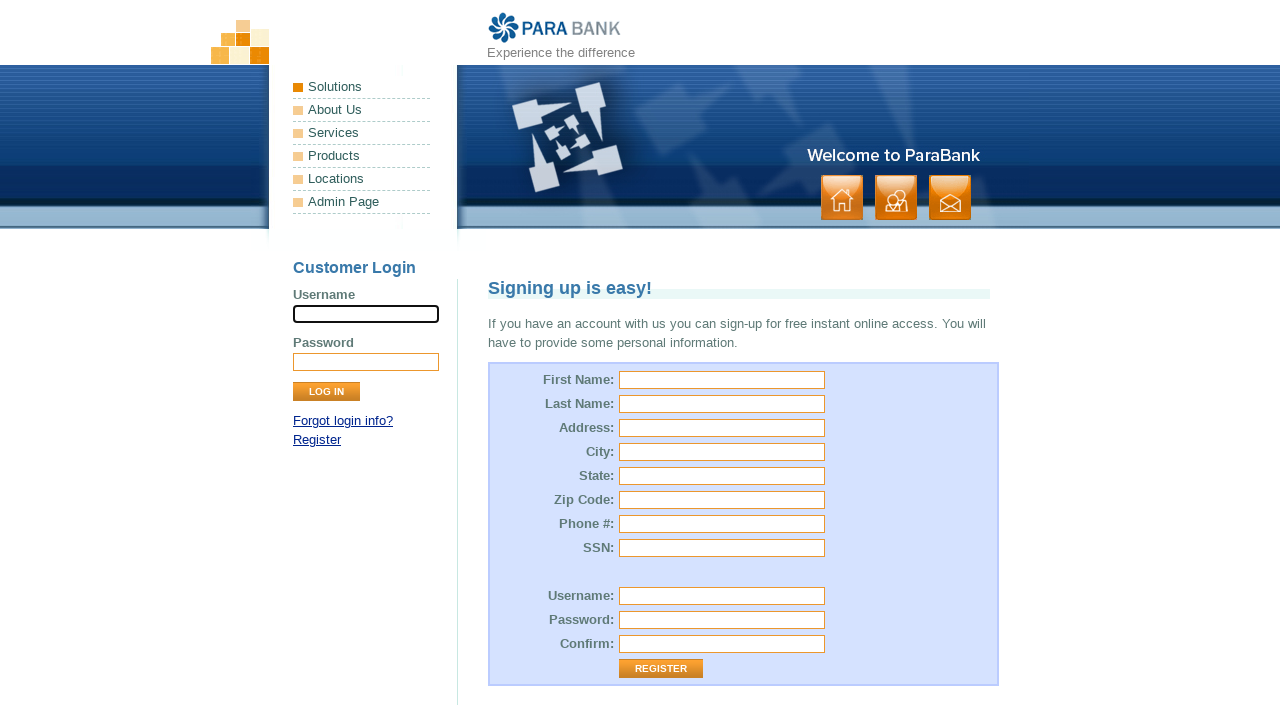

Filled first name field with 'Jennifer' on #customer\.firstName
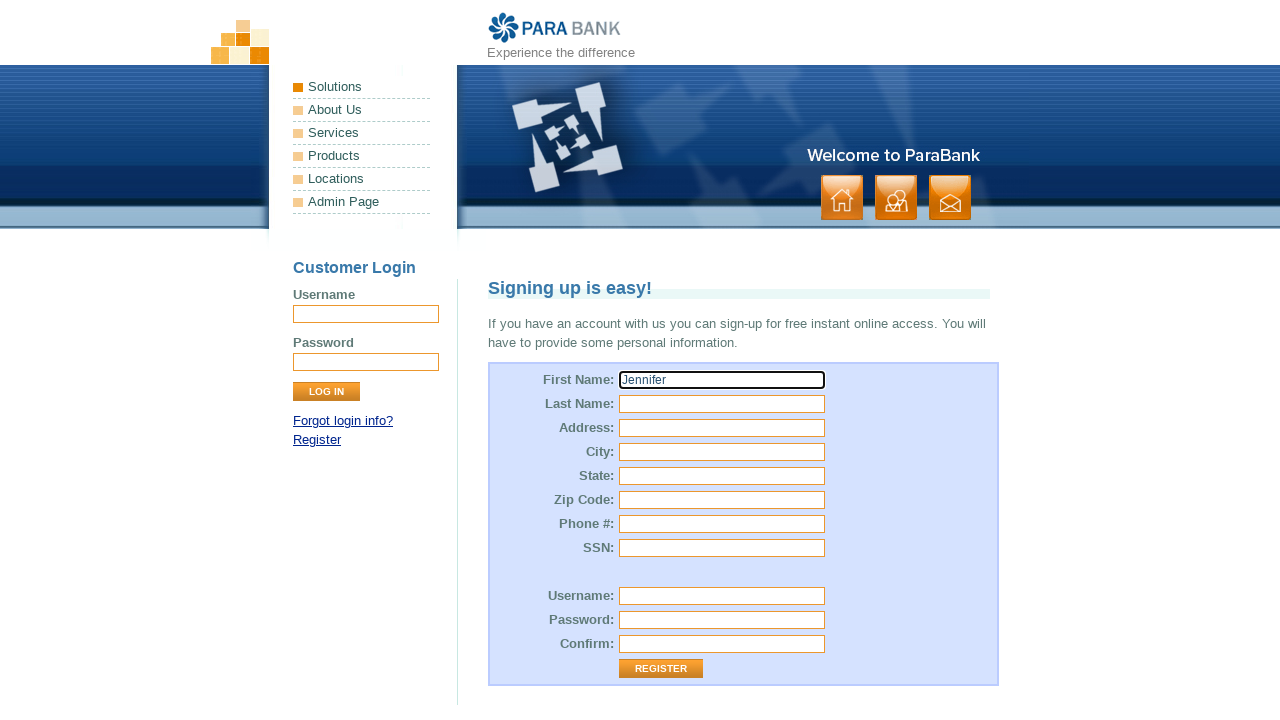

Filled last name field with 'Morrison' on #customer\.lastName
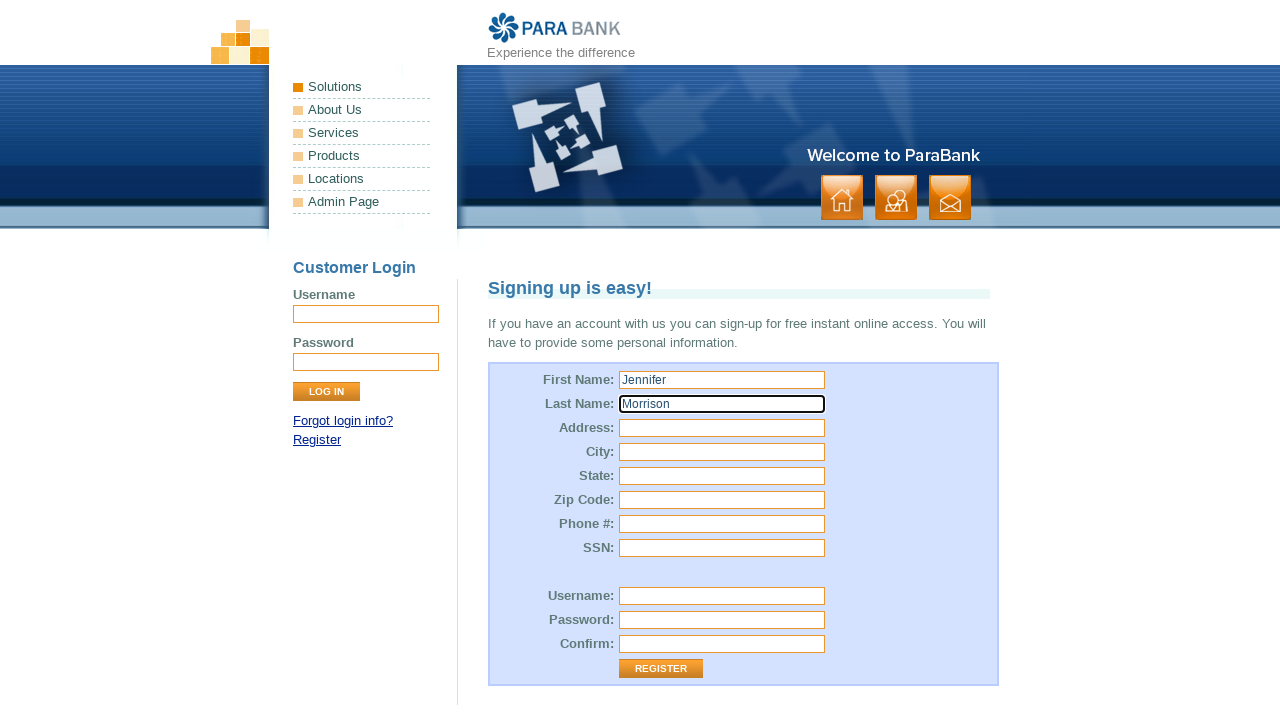

Filled street address field with '742 Evergreen Terrace' on #customer\.address\.street
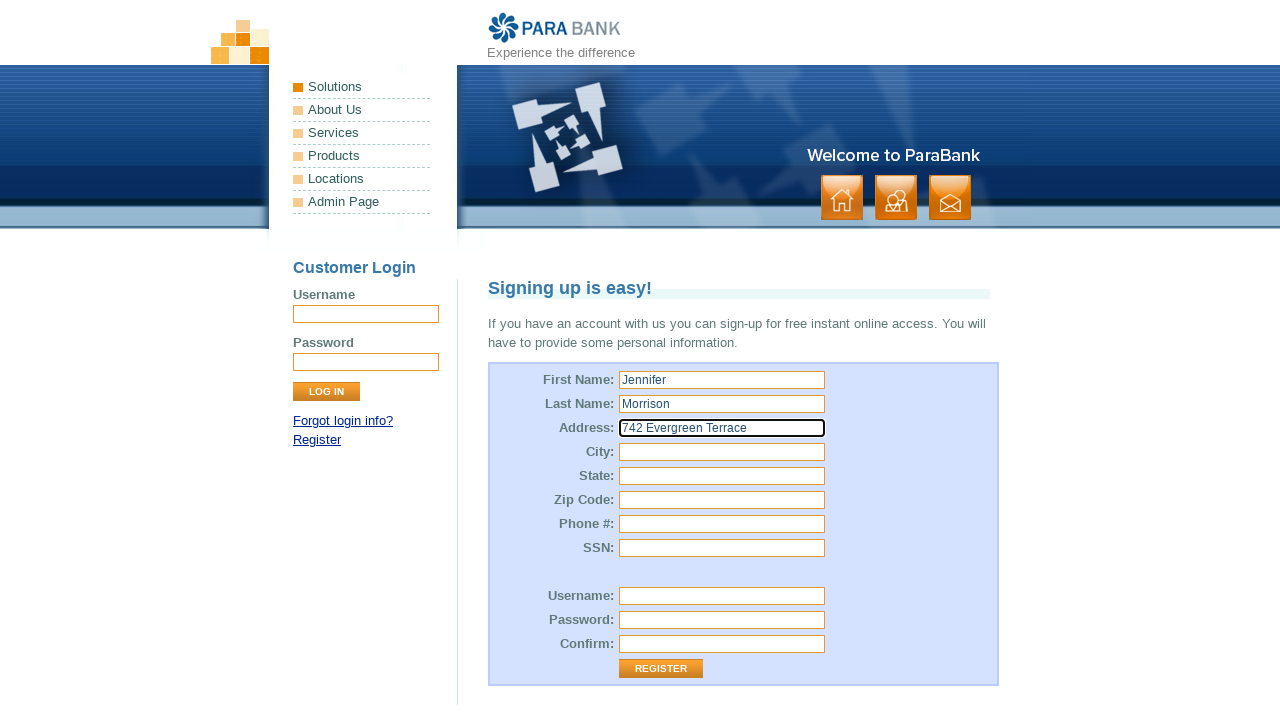

Filled city field with 'Springfield' on #customer\.address\.city
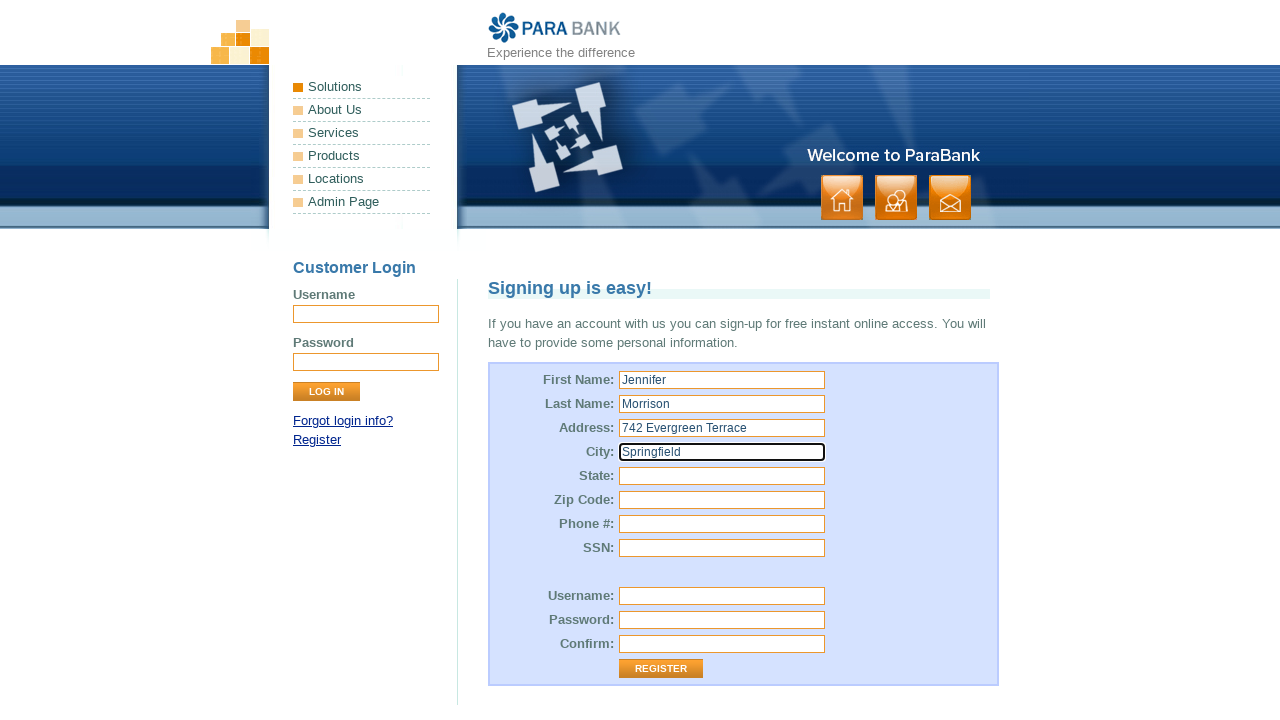

Filled state field with 'Illinois' on #customer\.address\.state
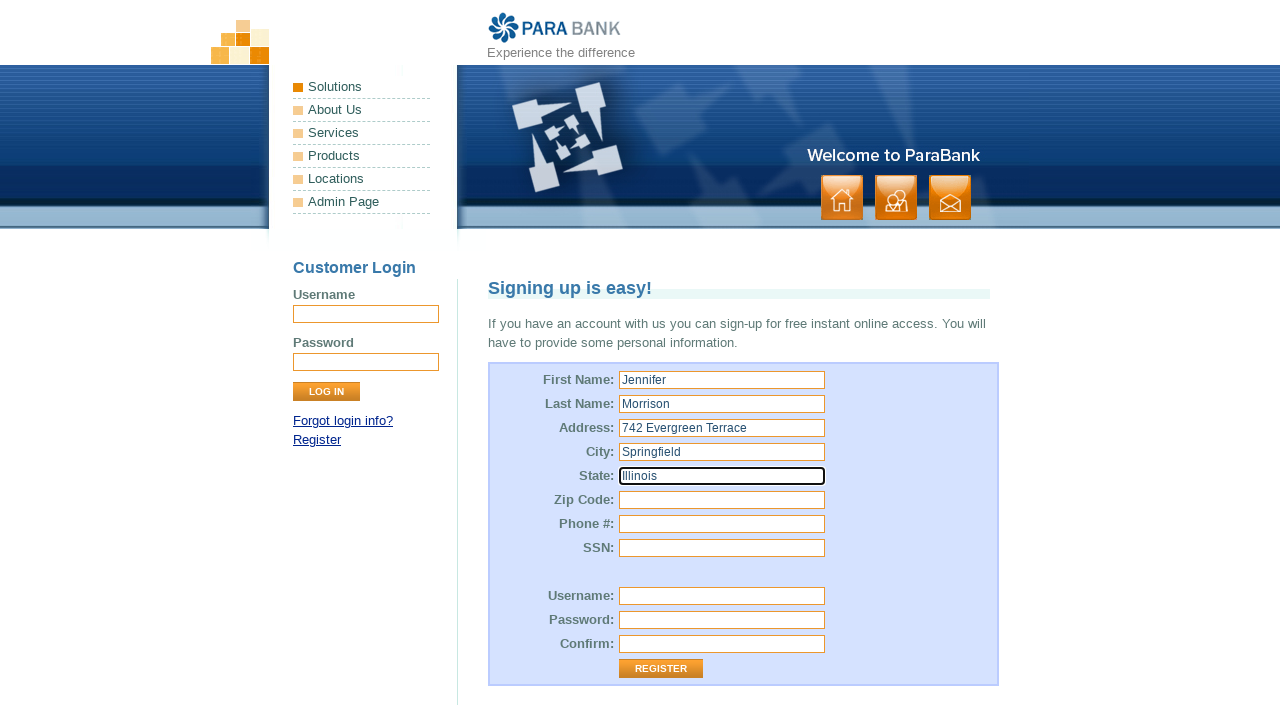

Filled zip code field with '62701' on #customer\.address\.zipCode
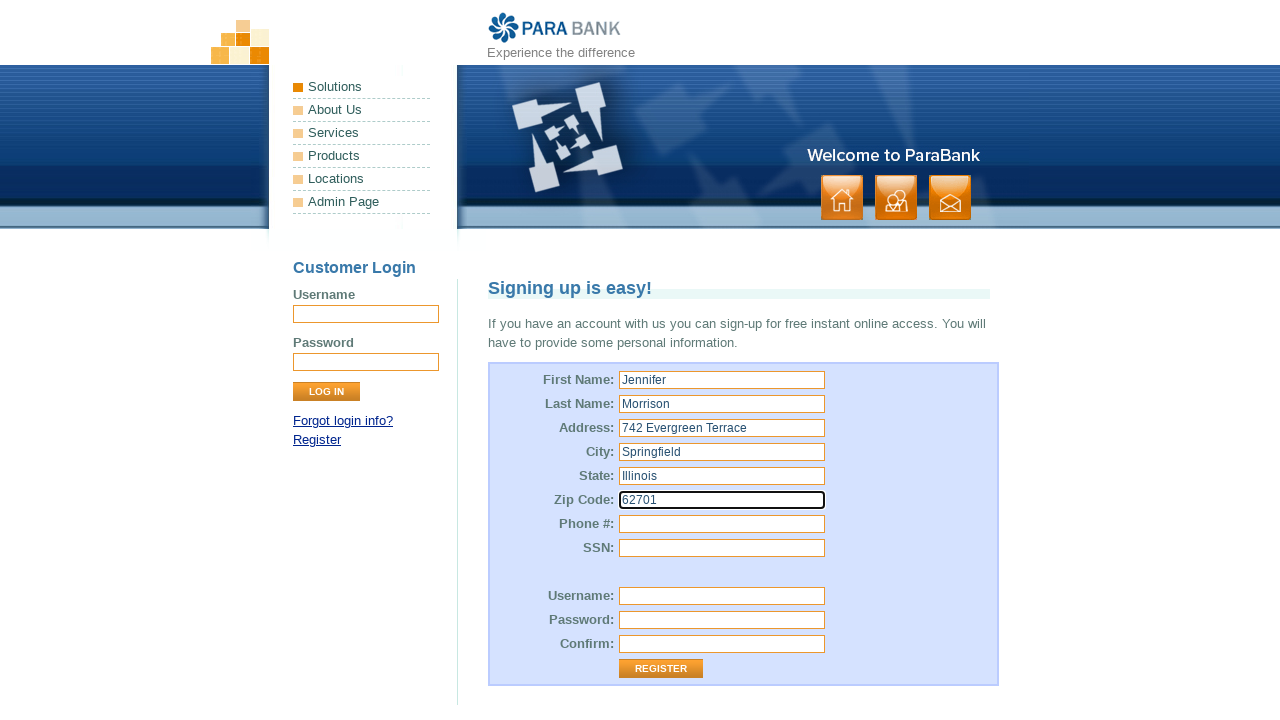

Filled phone number field with '555-123-4567' on #customer\.phoneNumber
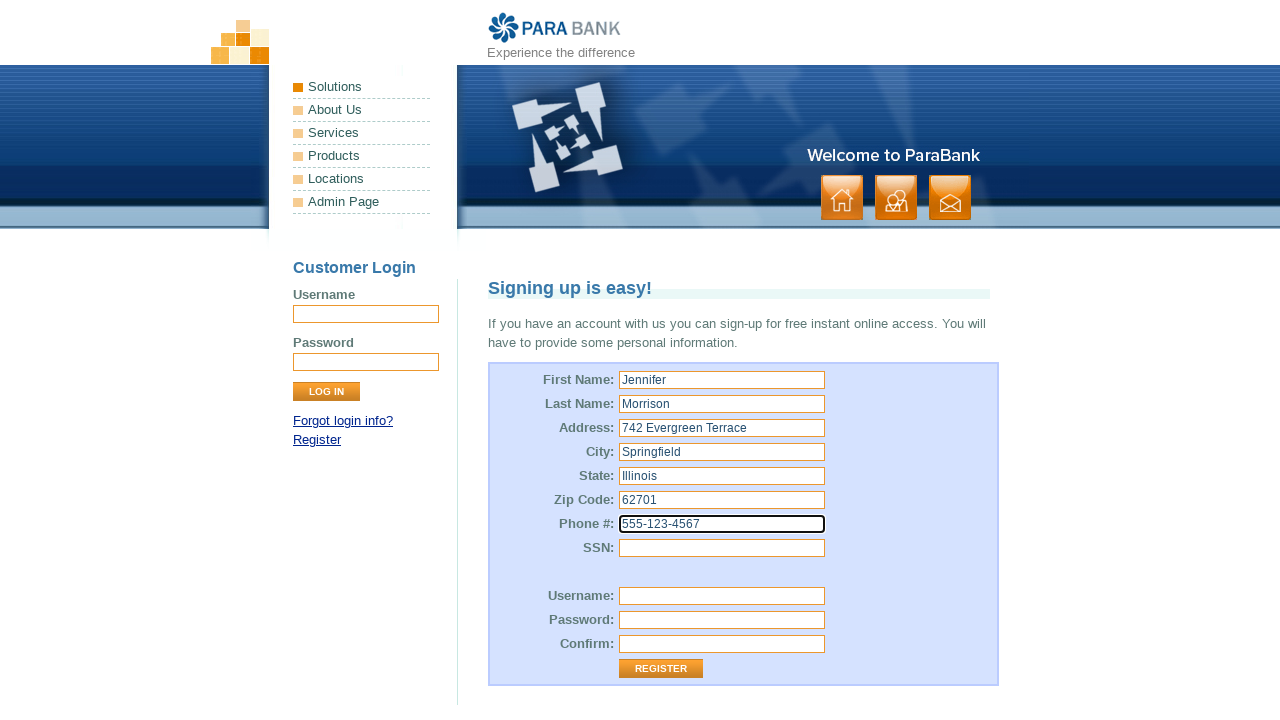

Filled SSN field with '123-45-6789' on #customer\.ssn
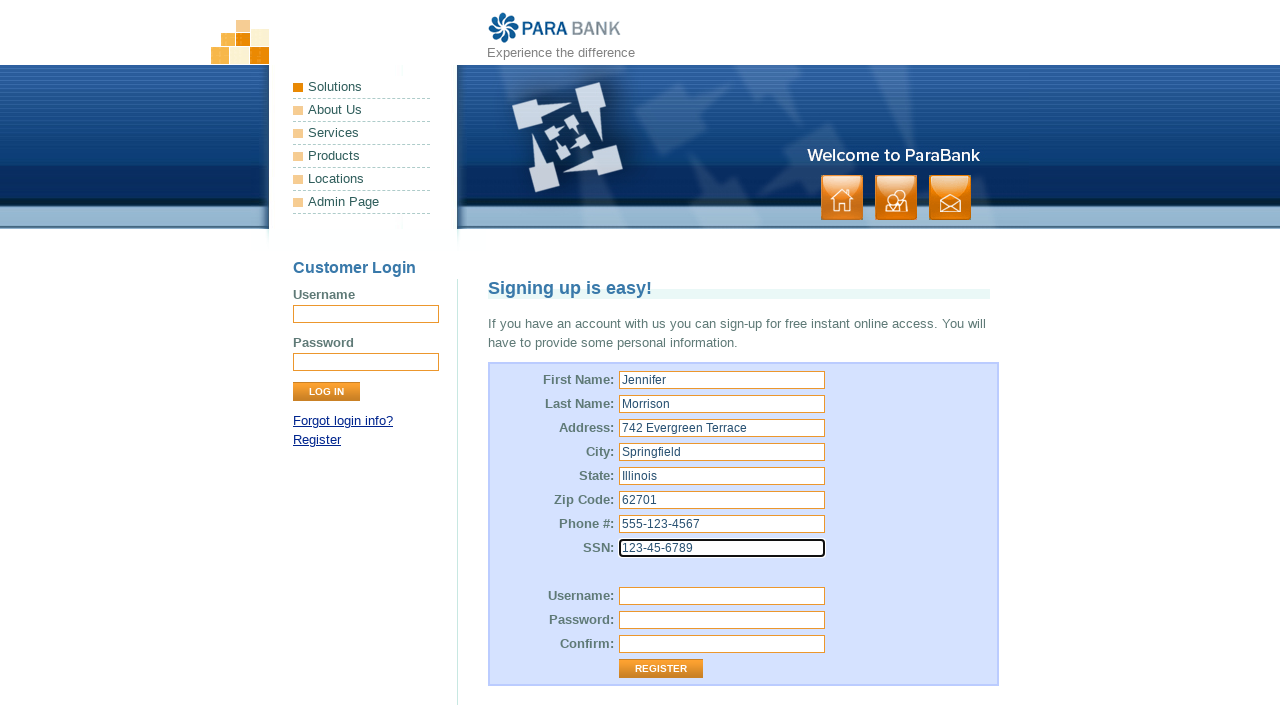

Filled username field with 'jmorrison2024' on #customer\.username
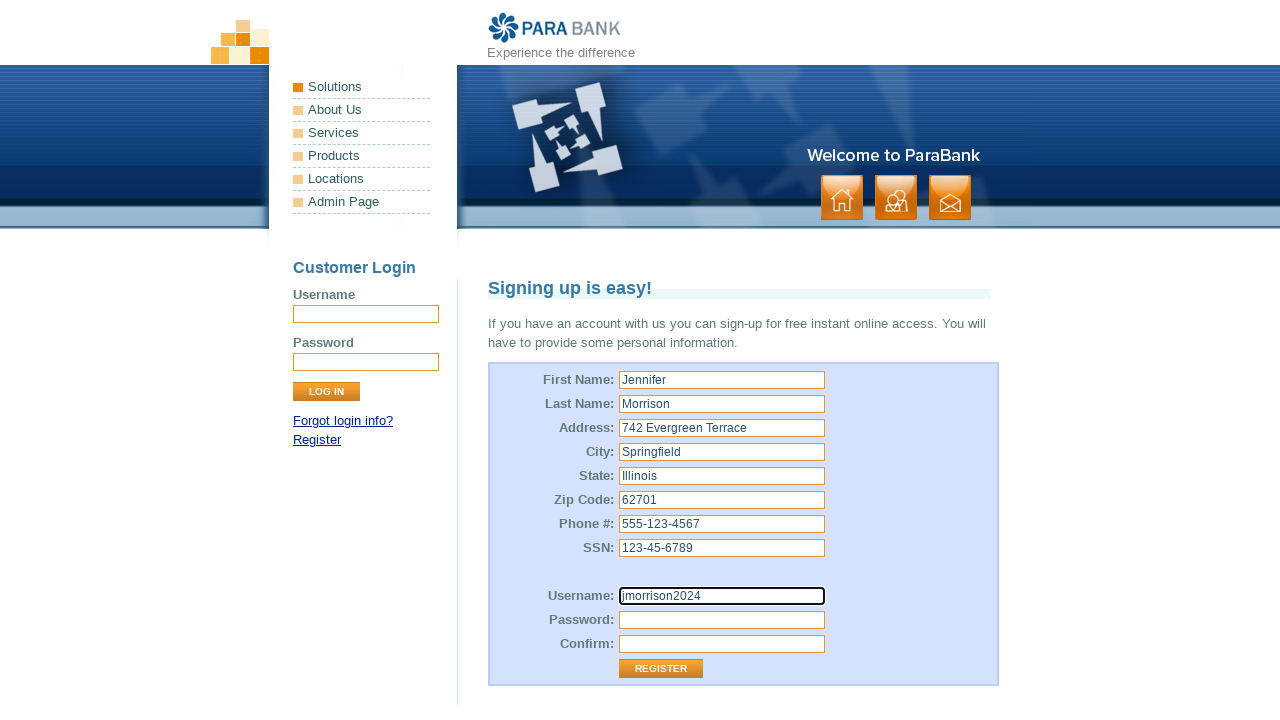

Filled password field with 'SecurePass123!' on #customer\.password
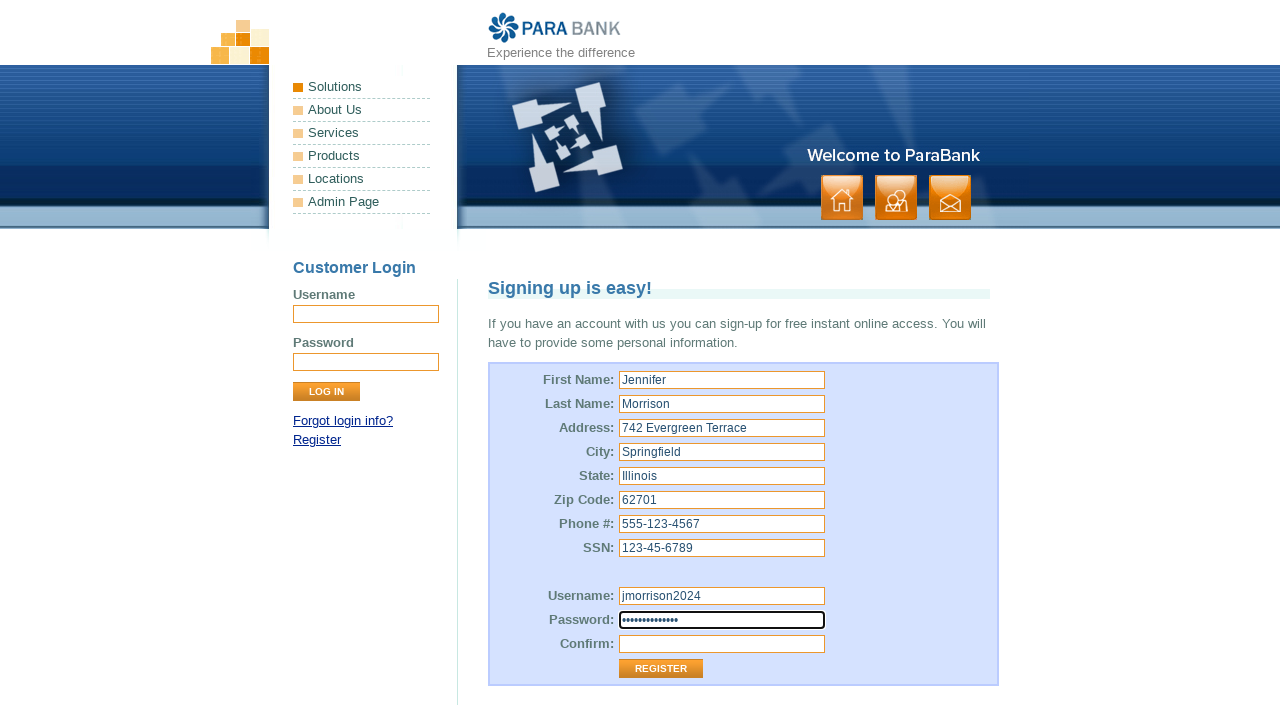

Filled confirm password field with 'SecurePass123!' on #repeatedPassword
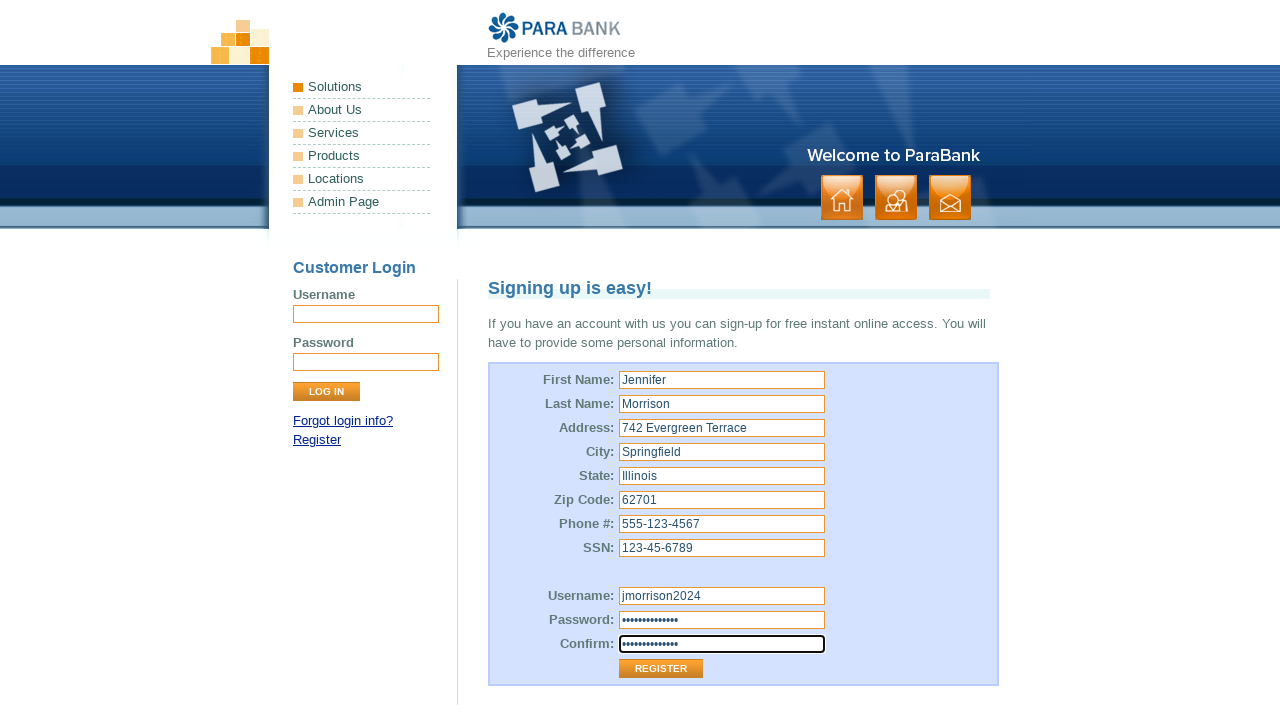

Clicked register button to submit the form at (896, 198) on .button
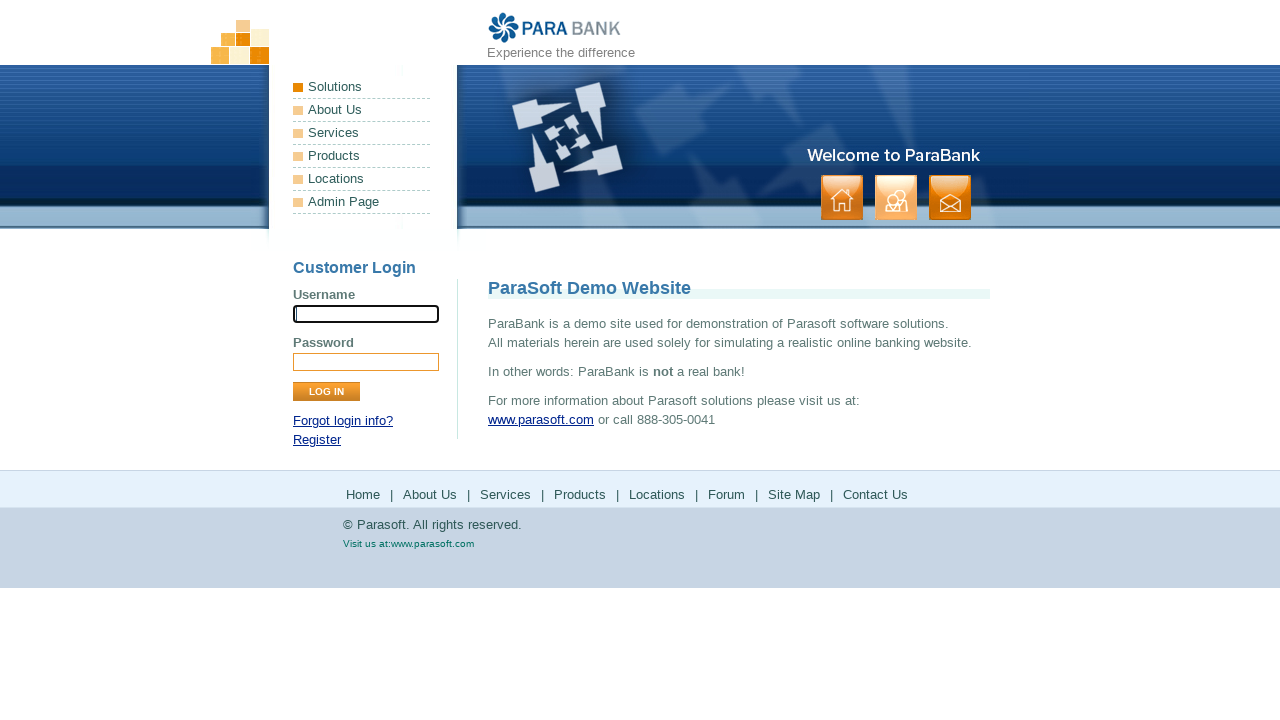

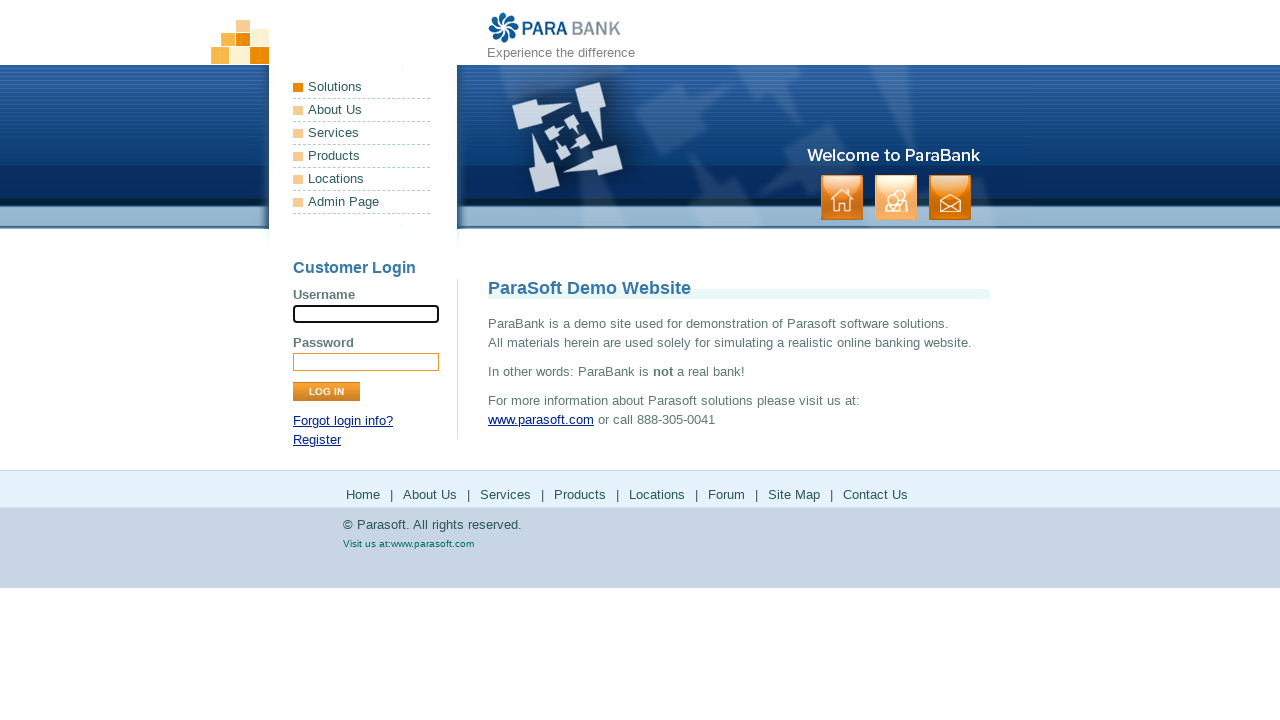